Navigates to the login page and clicks the forgot password link

Starting URL: https://platform.kata.ai/login

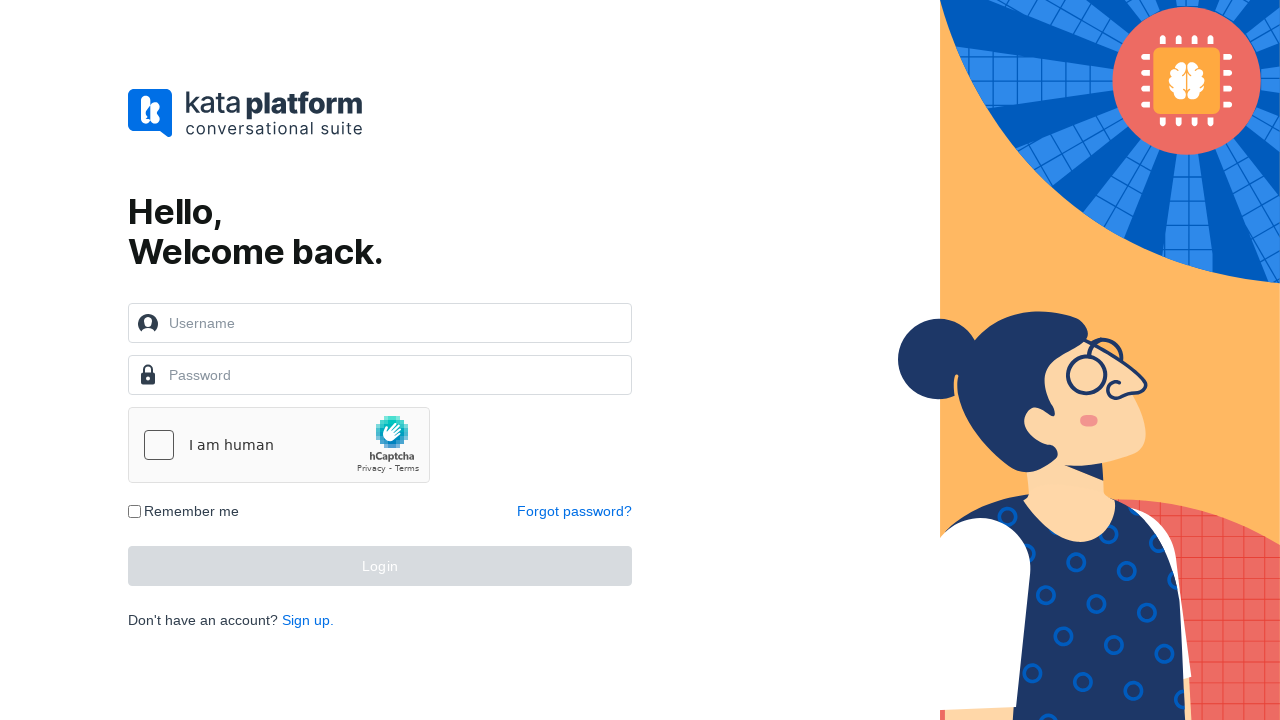

Navigated to login page
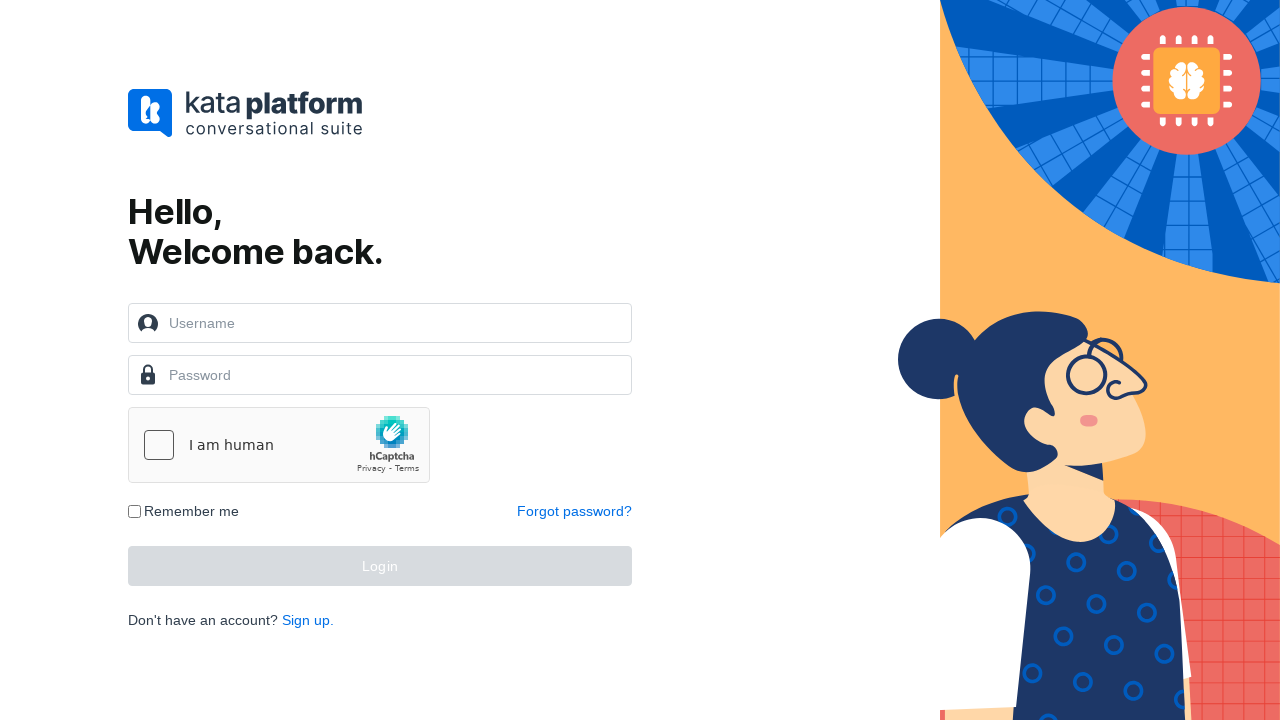

Clicked forgot password link at (574, 511) on a:has-text('Forgot password?')
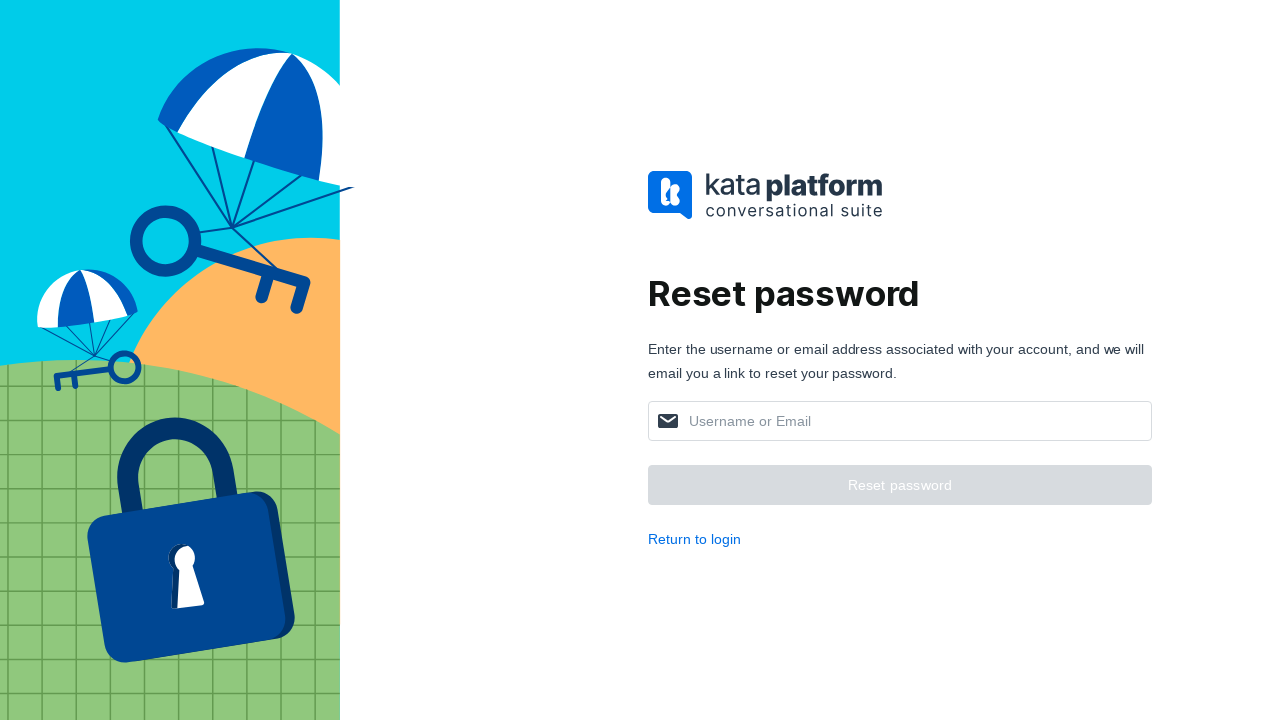

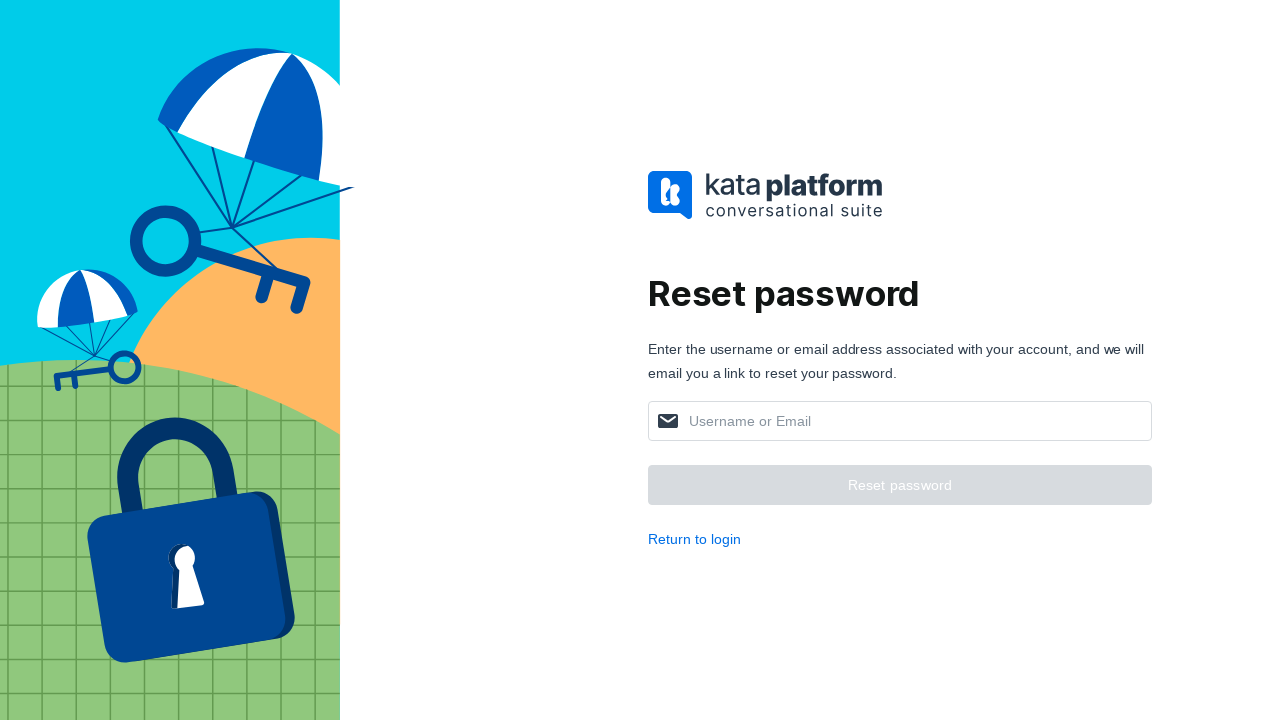